Tests that the currently applied filter is highlighted in the filter list

Starting URL: https://demo.playwright.dev/todomvc

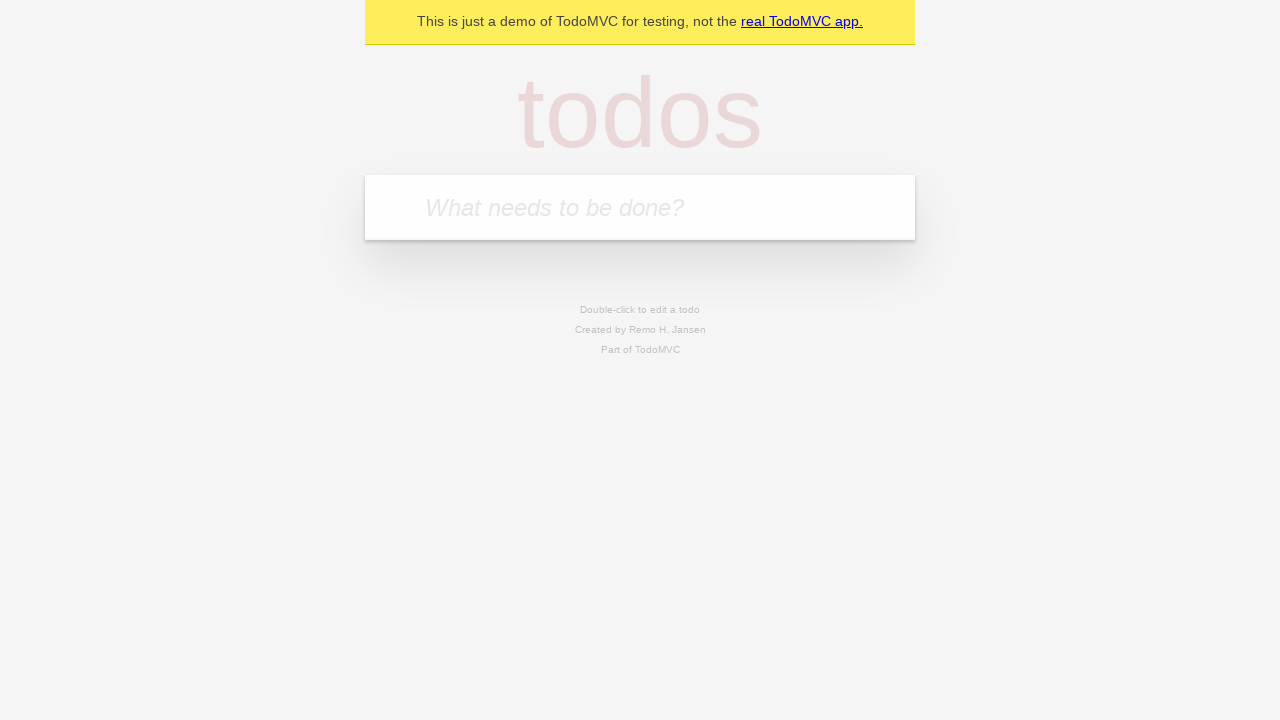

Filled first todo field with 'buy some cheese' on .new-todo
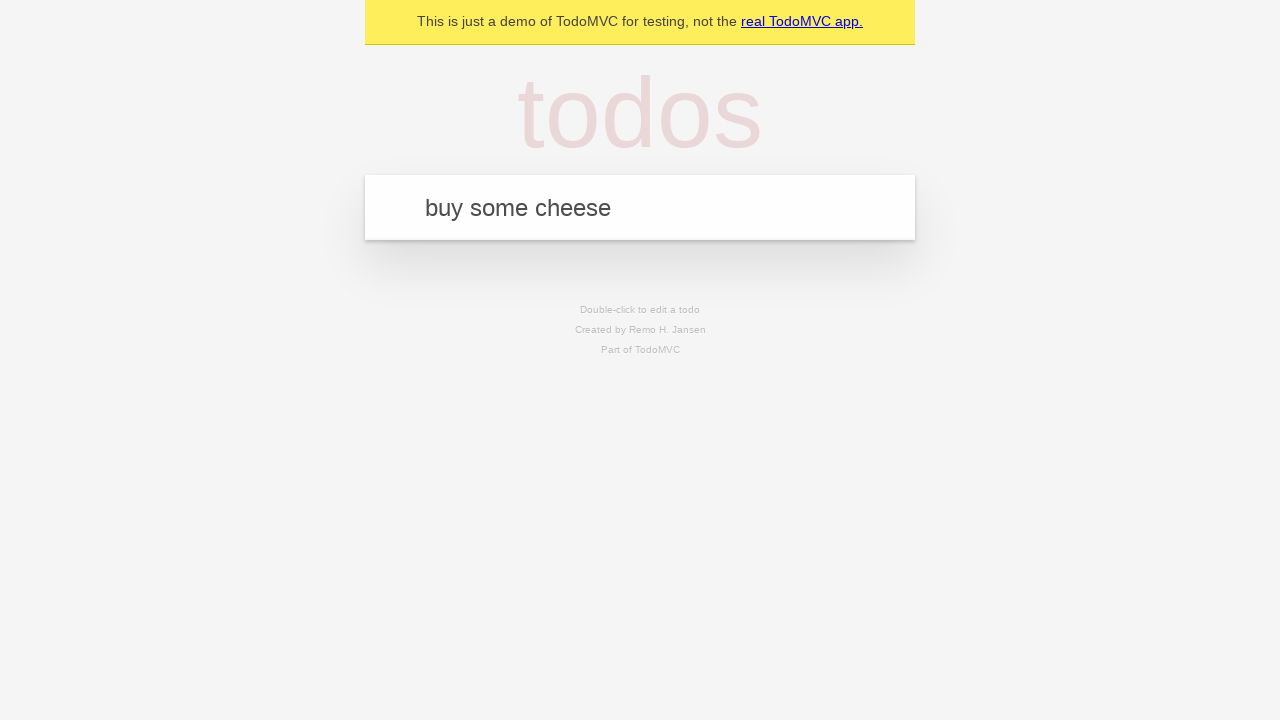

Pressed Enter to create first todo on .new-todo
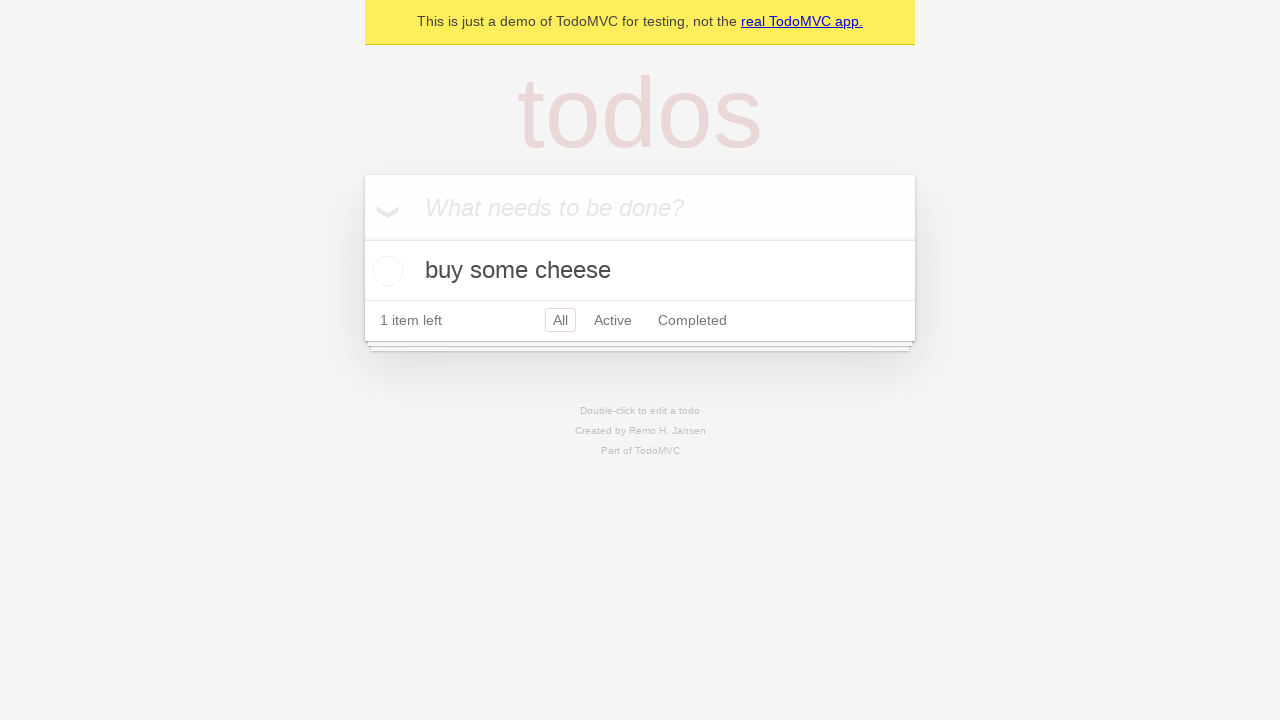

Filled second todo field with 'feed the cat' on .new-todo
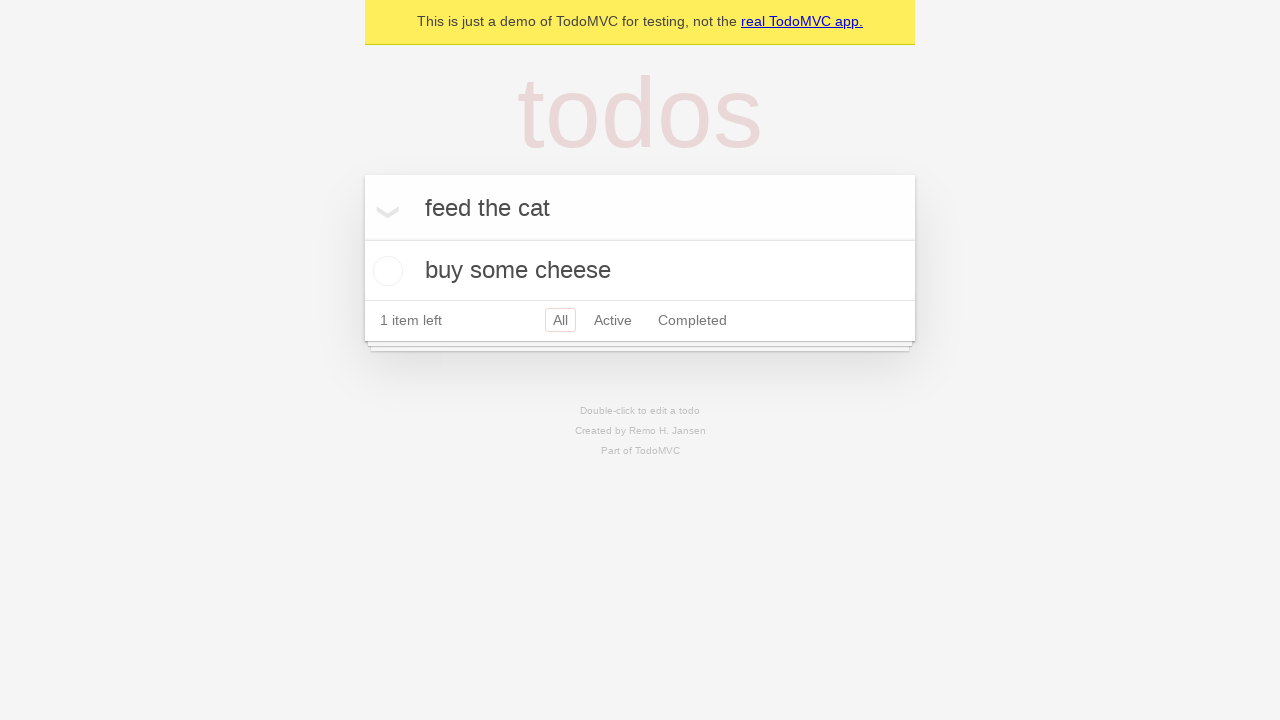

Pressed Enter to create second todo on .new-todo
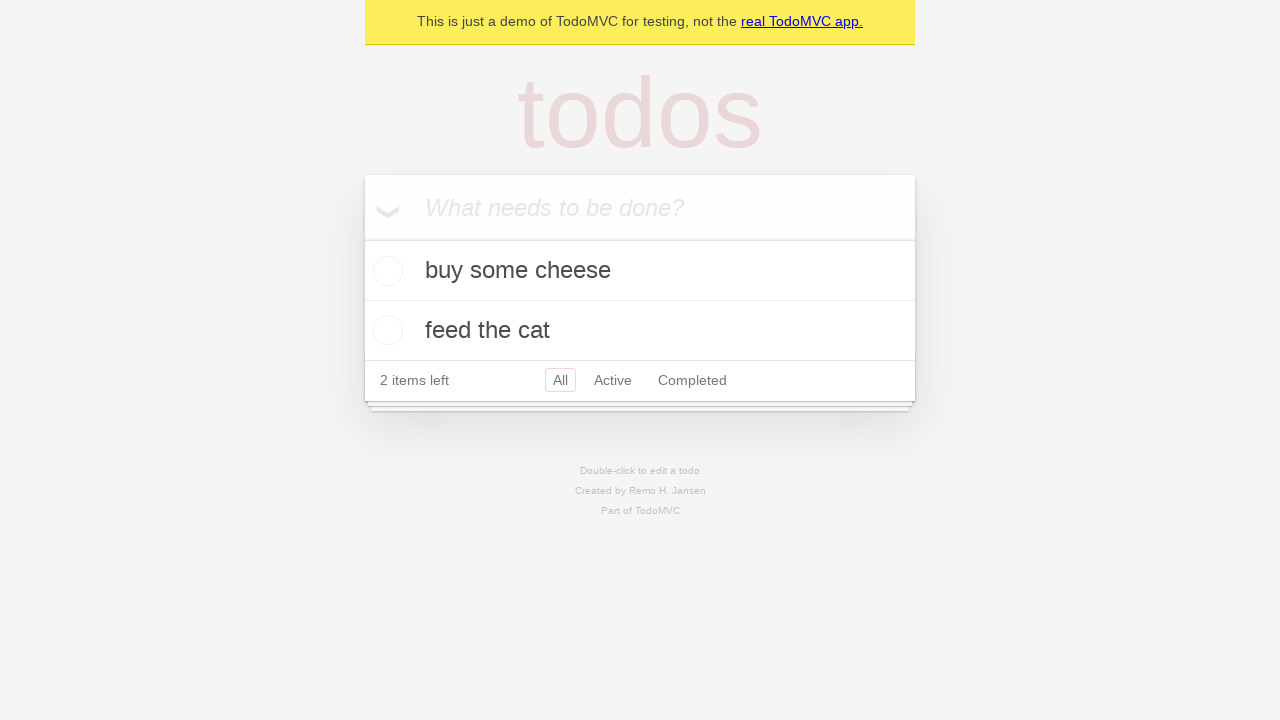

Filled third todo field with 'book a doctors appointment' on .new-todo
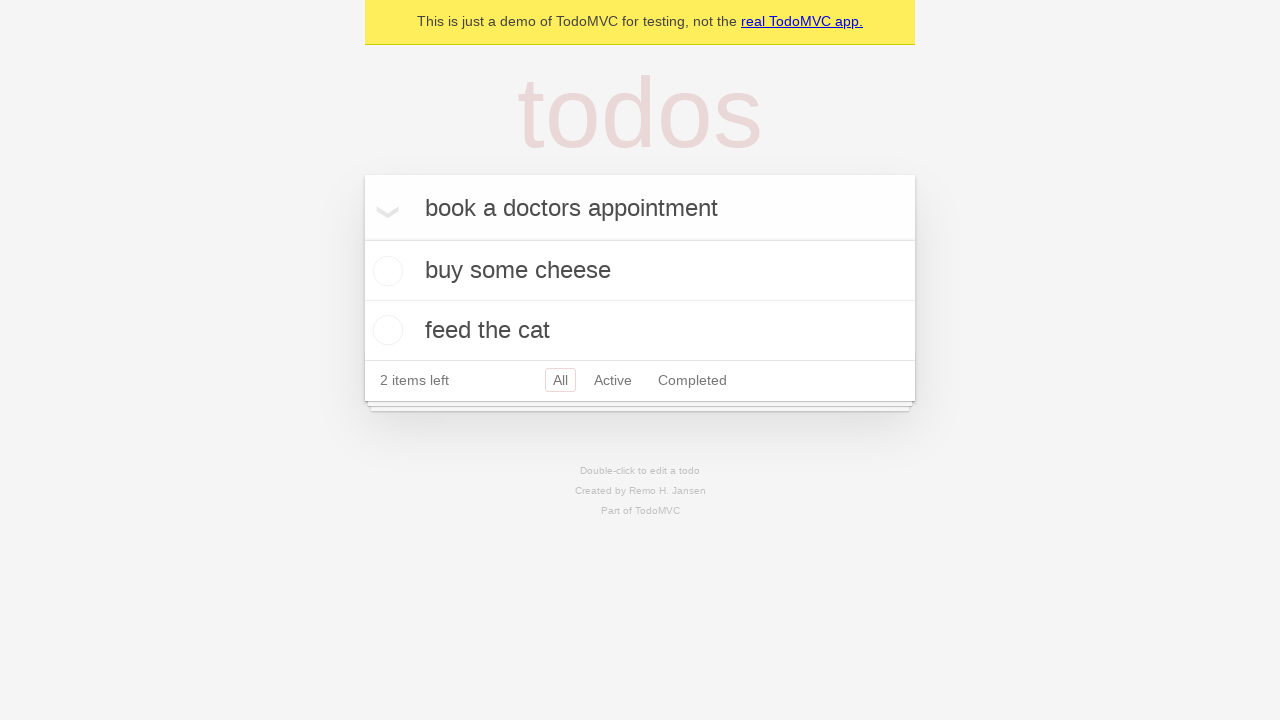

Pressed Enter to create third todo on .new-todo
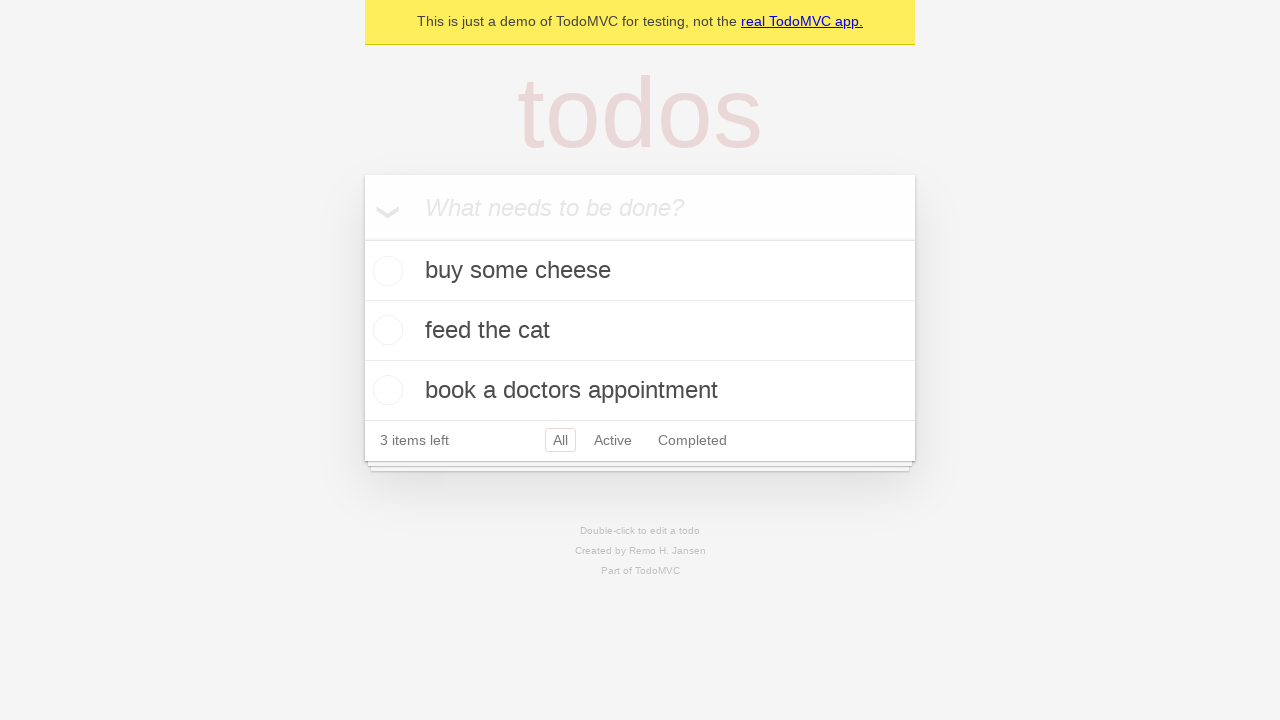

Waited for all three todos to load in the list
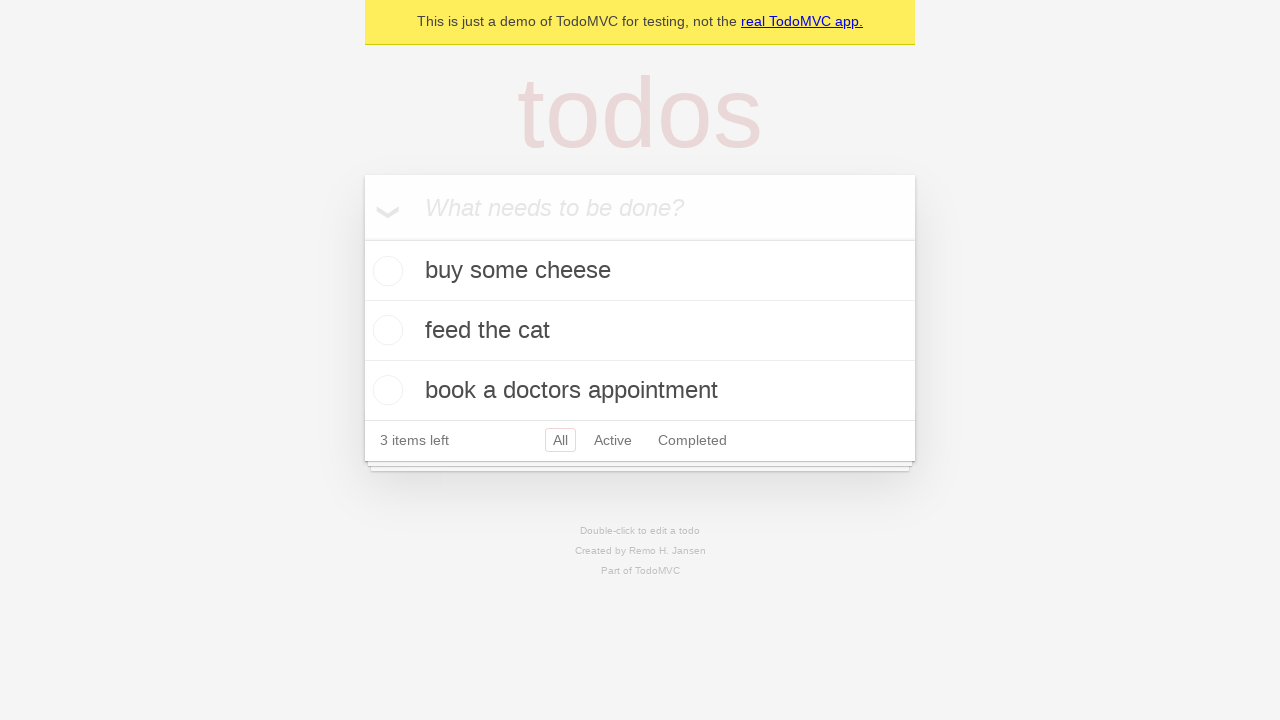

Clicked Active filter at (613, 440) on .filters >> text=Active
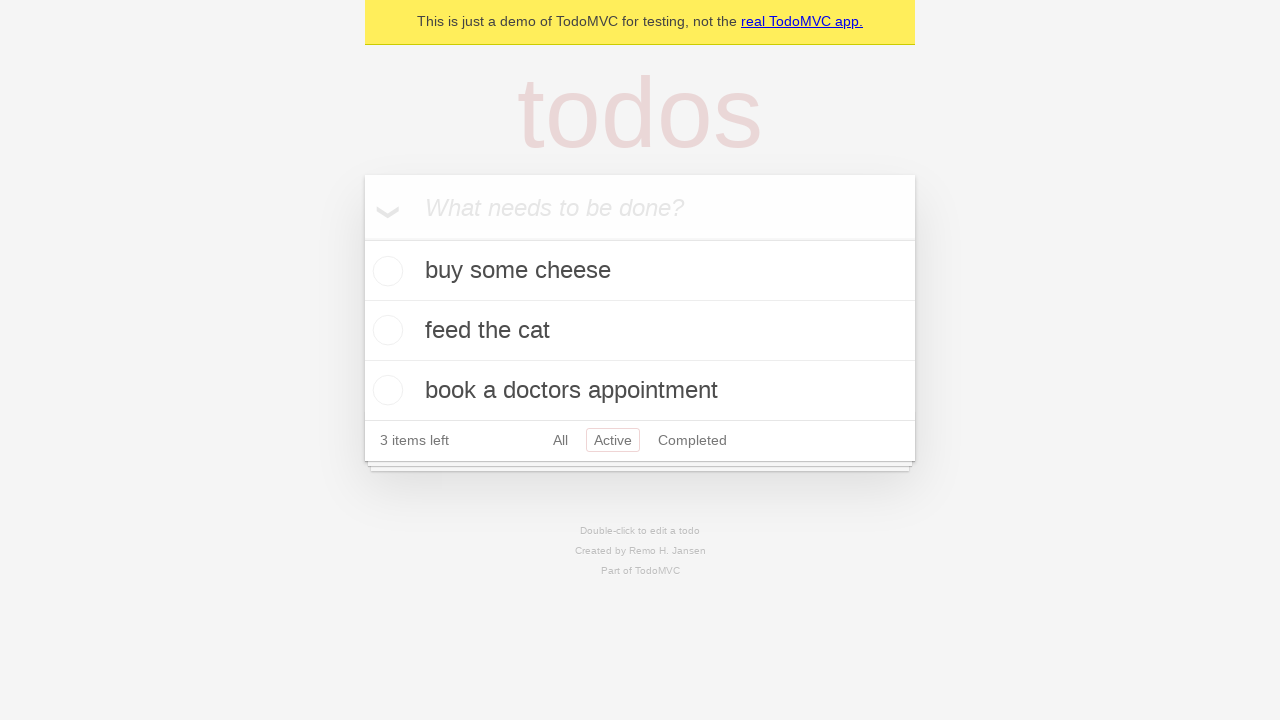

Clicked Completed filter to verify it highlights as the currently applied filter at (692, 440) on .filters >> text=Completed
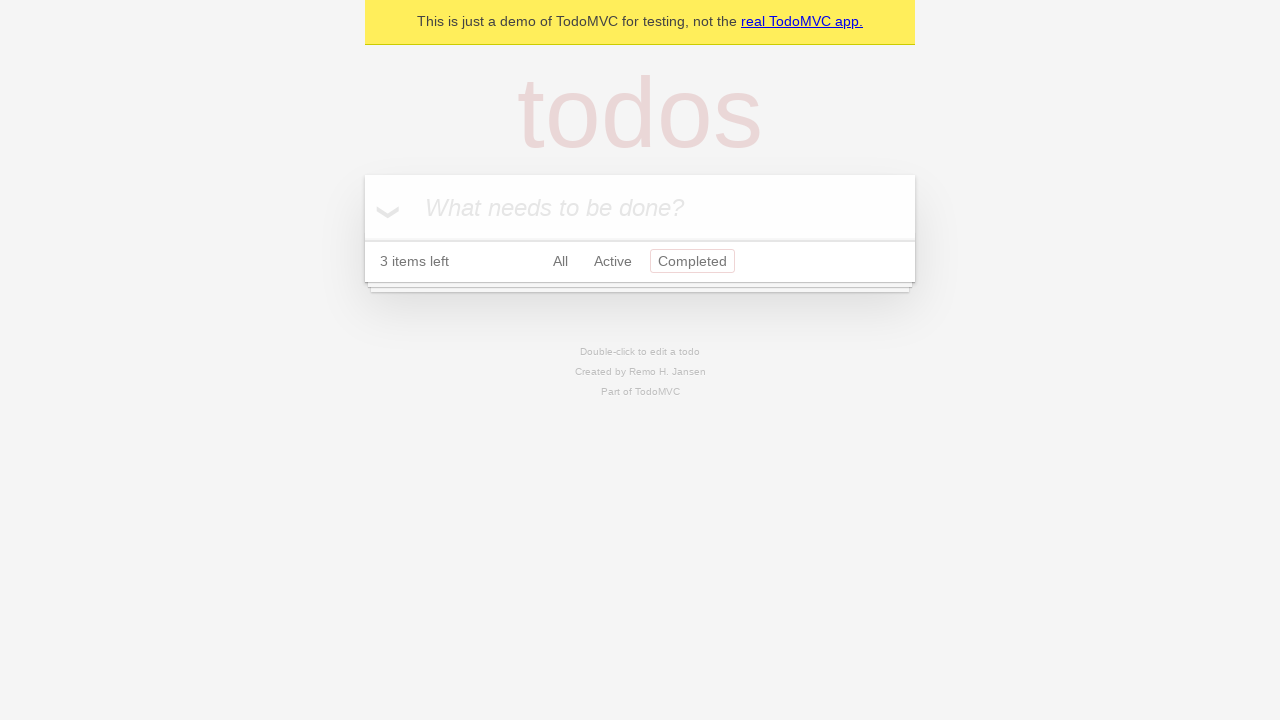

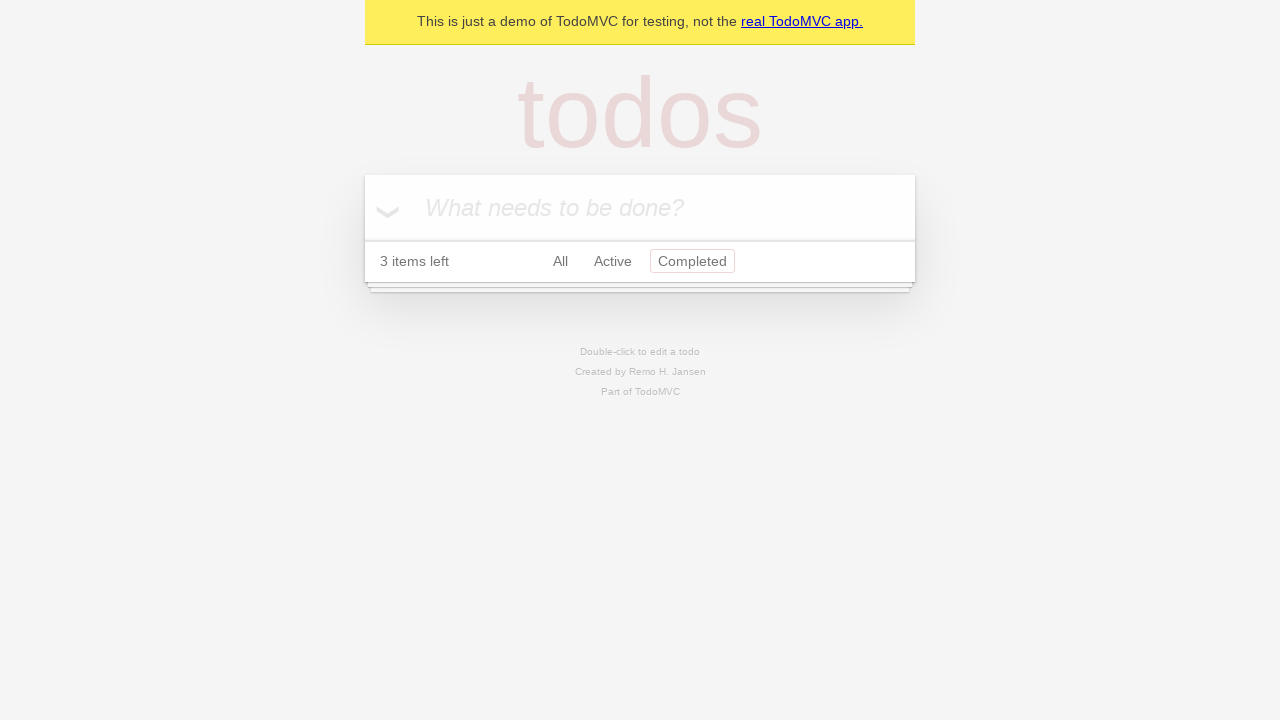